Tests window handling using a list-based approach to switch between the original window and a newly opened window, verifying page titles at each step.

Starting URL: https://the-internet.herokuapp.com/windows

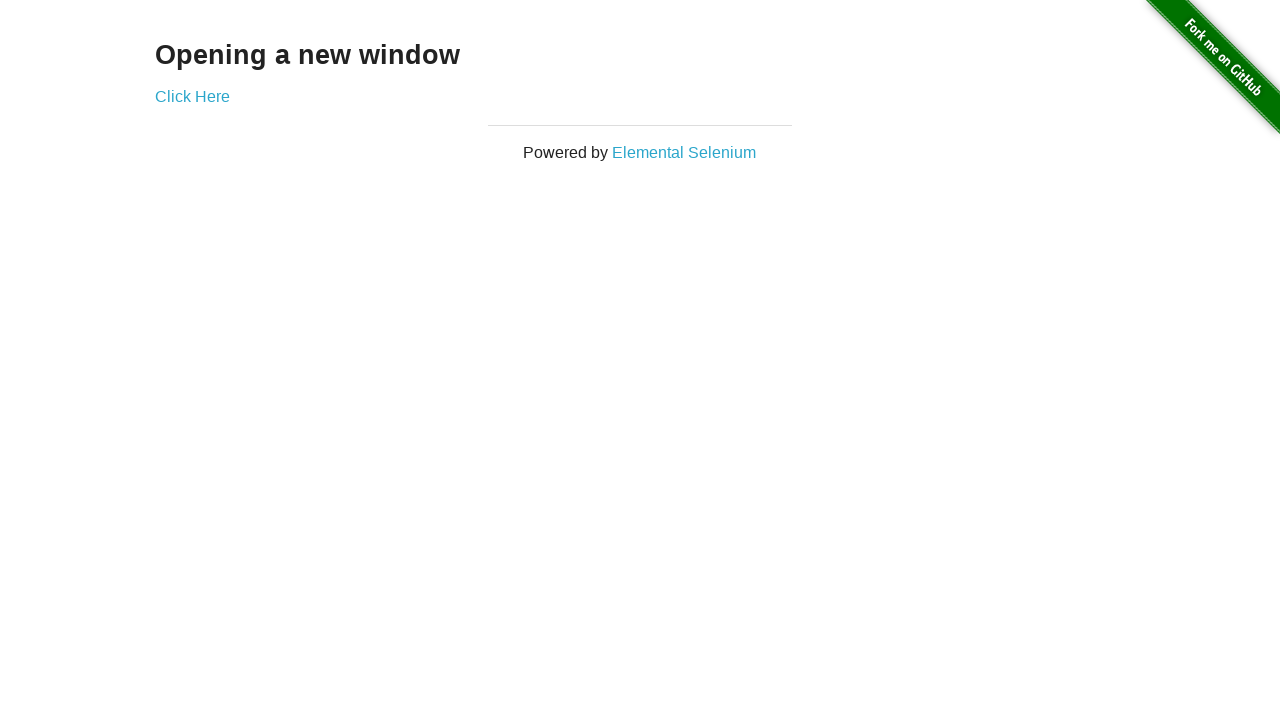

Retrieved header text from page
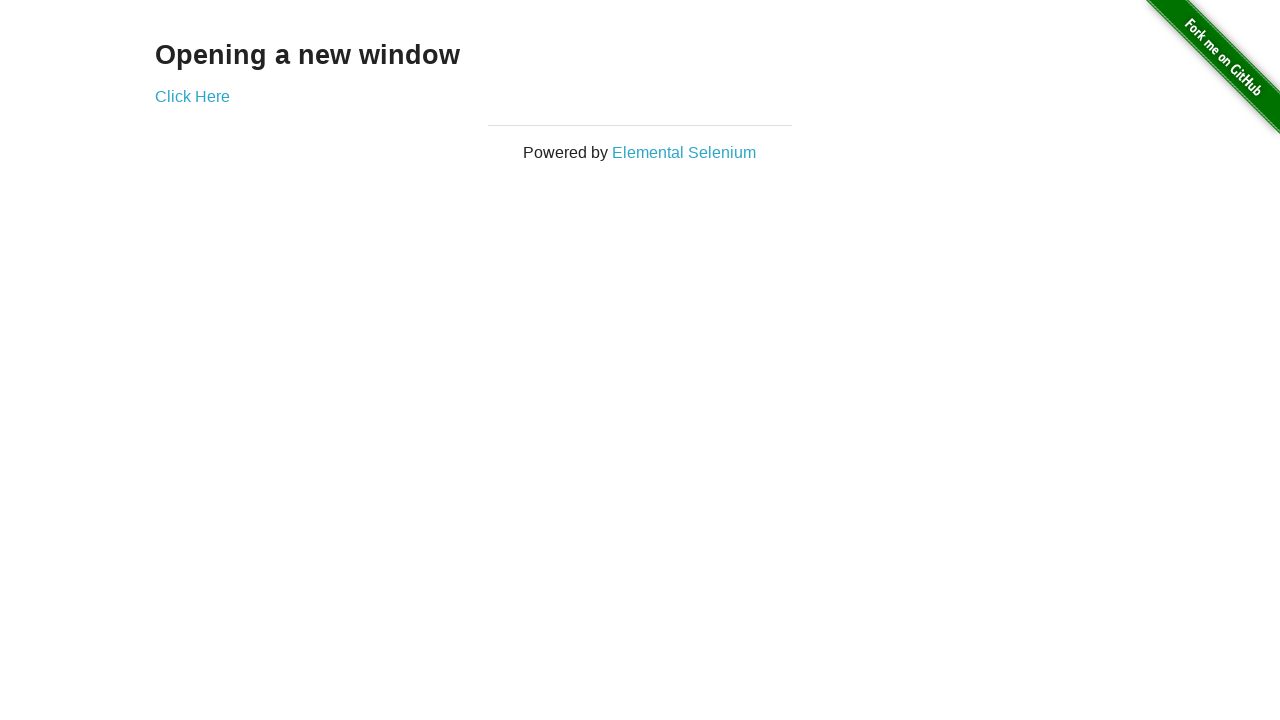

Verified header text is 'Opening a new window'
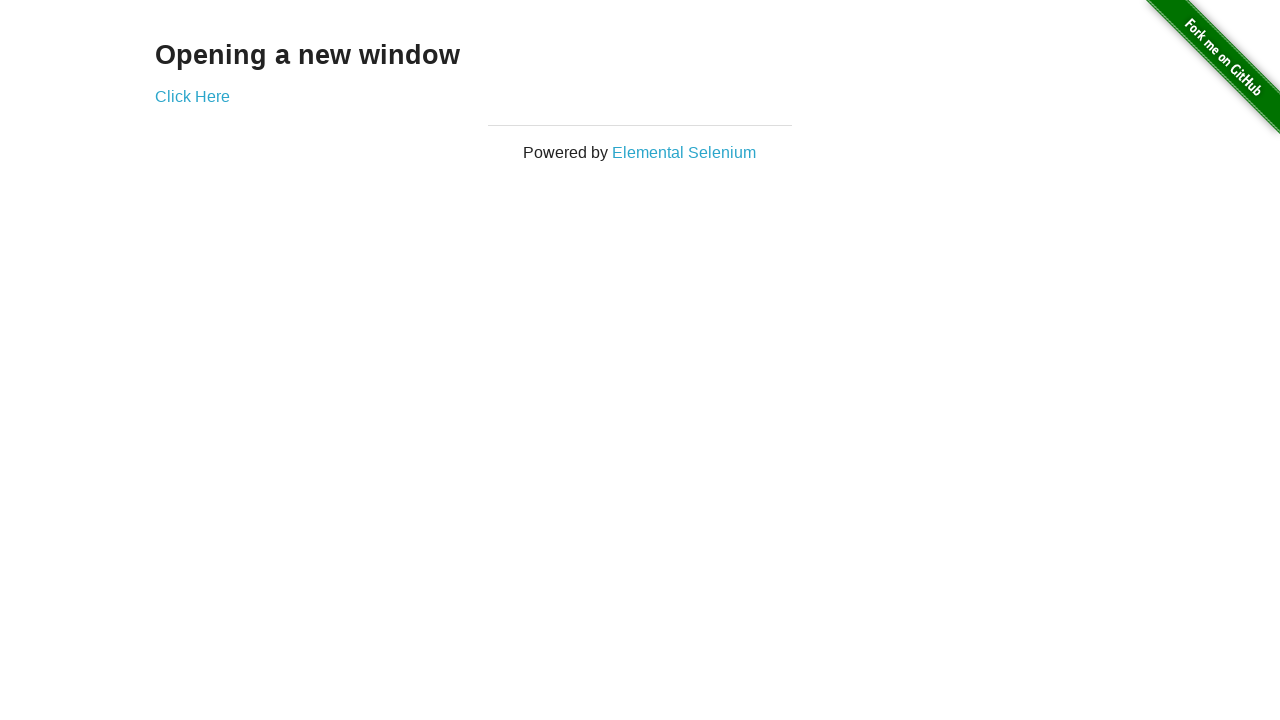

Verified original page title is 'The Internet'
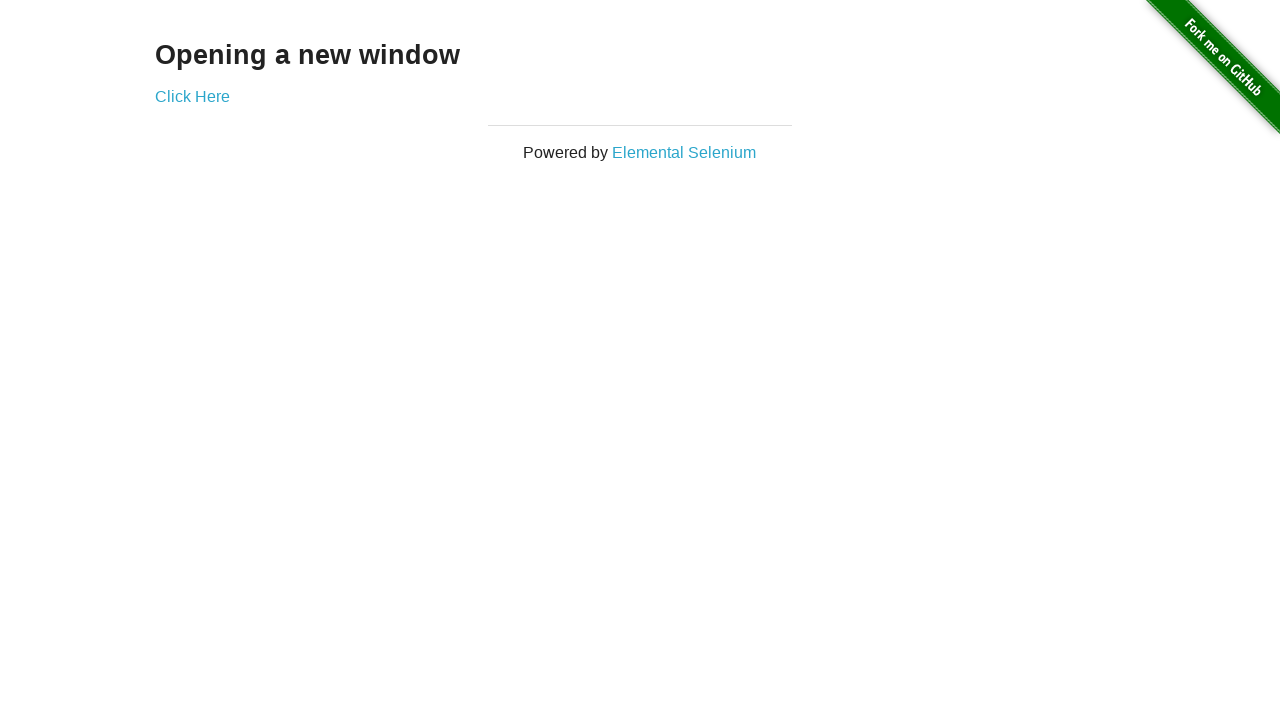

Clicked 'Click Here' link to open new window at (192, 96) on (//a)[2]
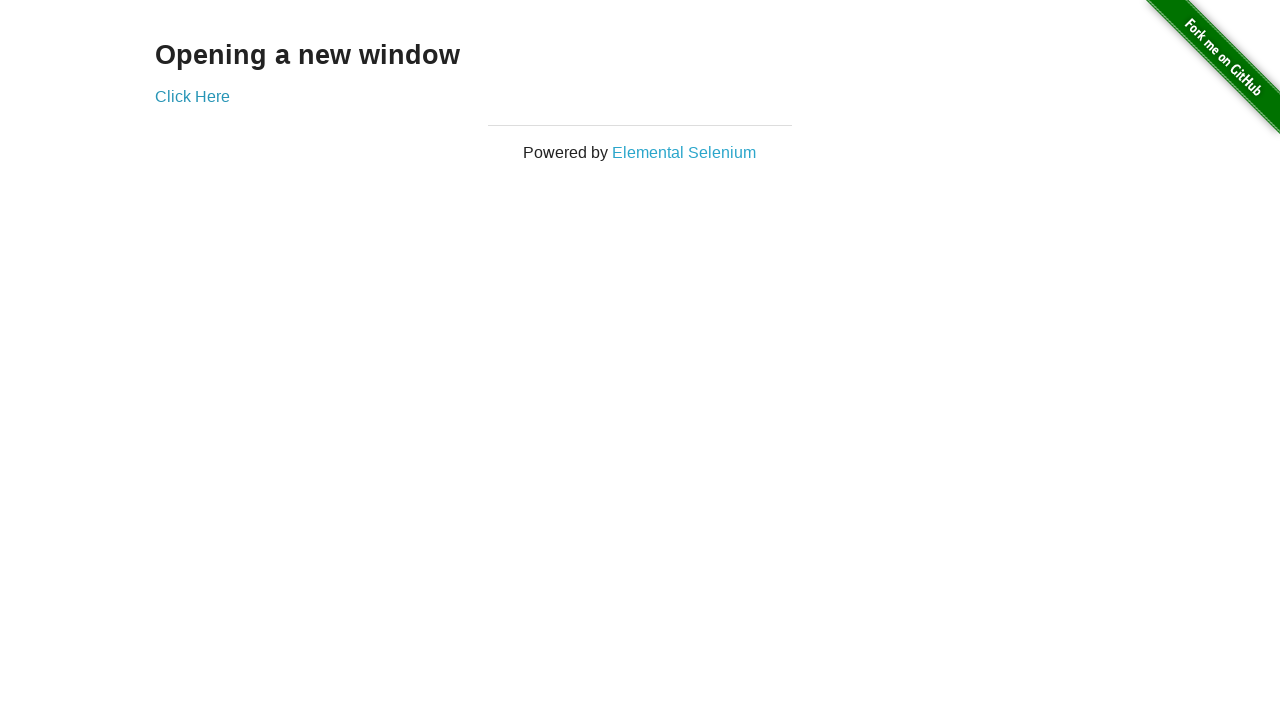

New window loaded and ready
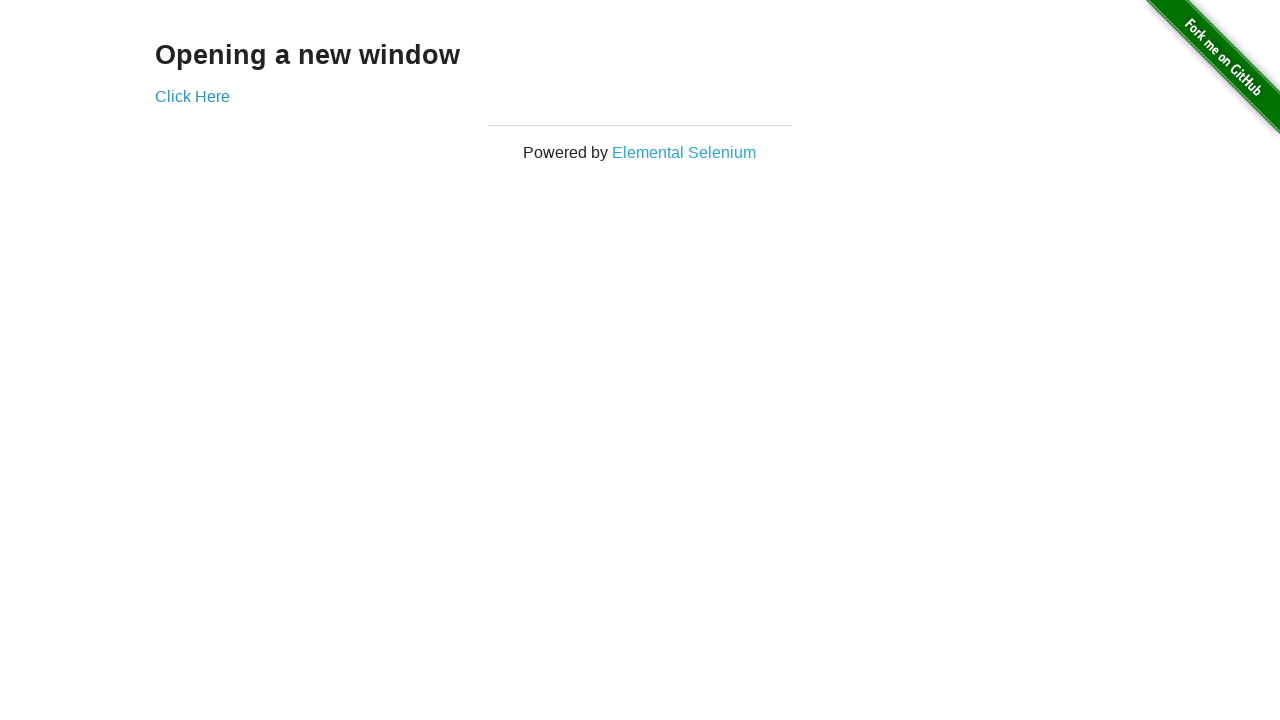

Verified new window page title is 'New Window'
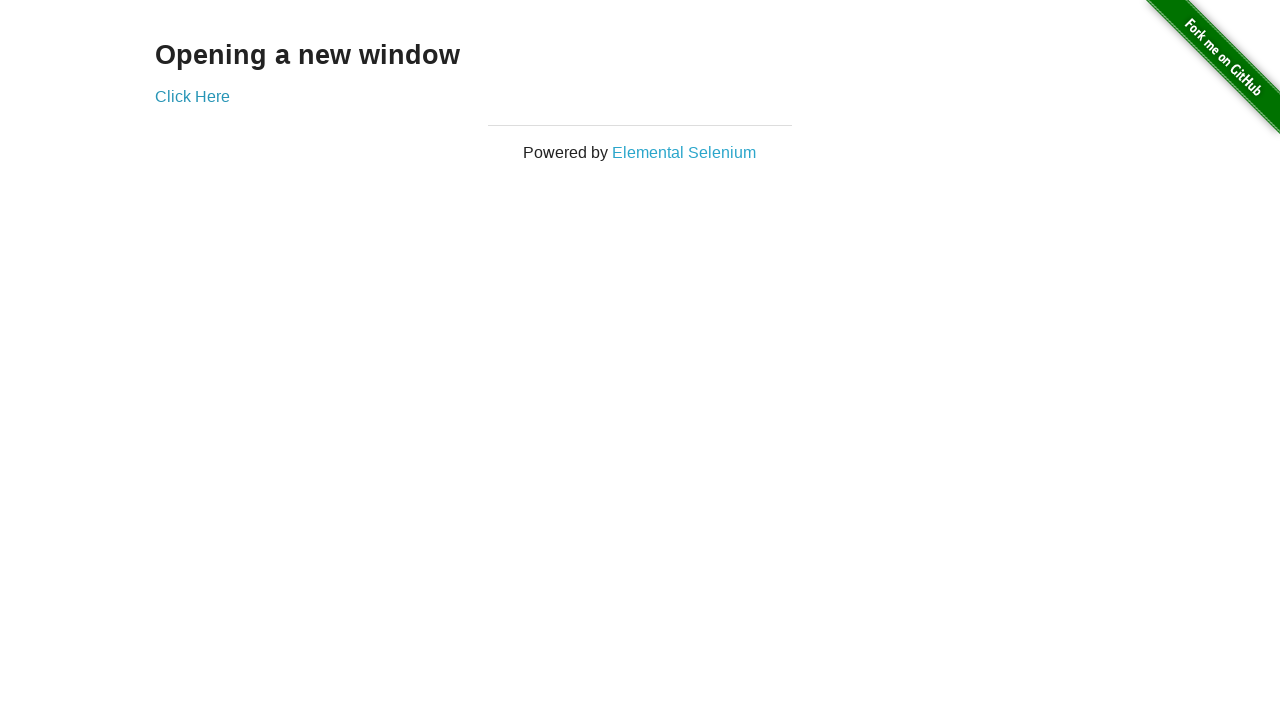

Switched back to original window
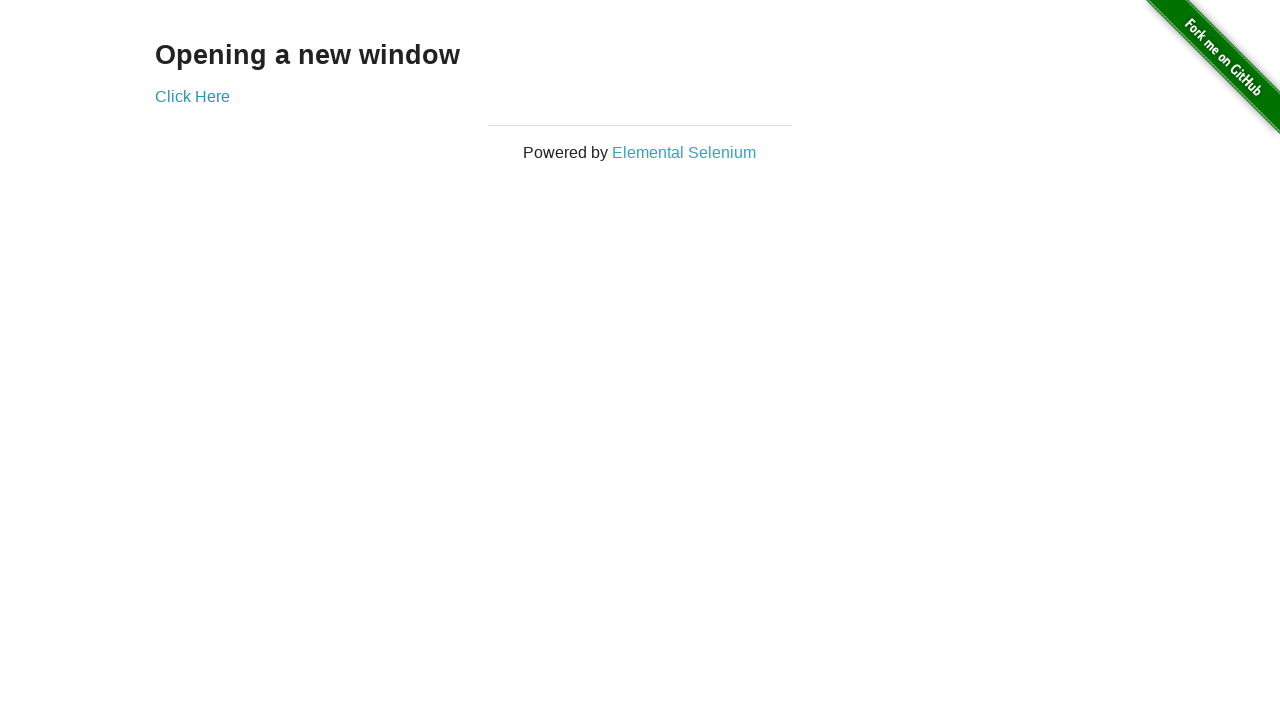

Verified original window title is still 'The Internet'
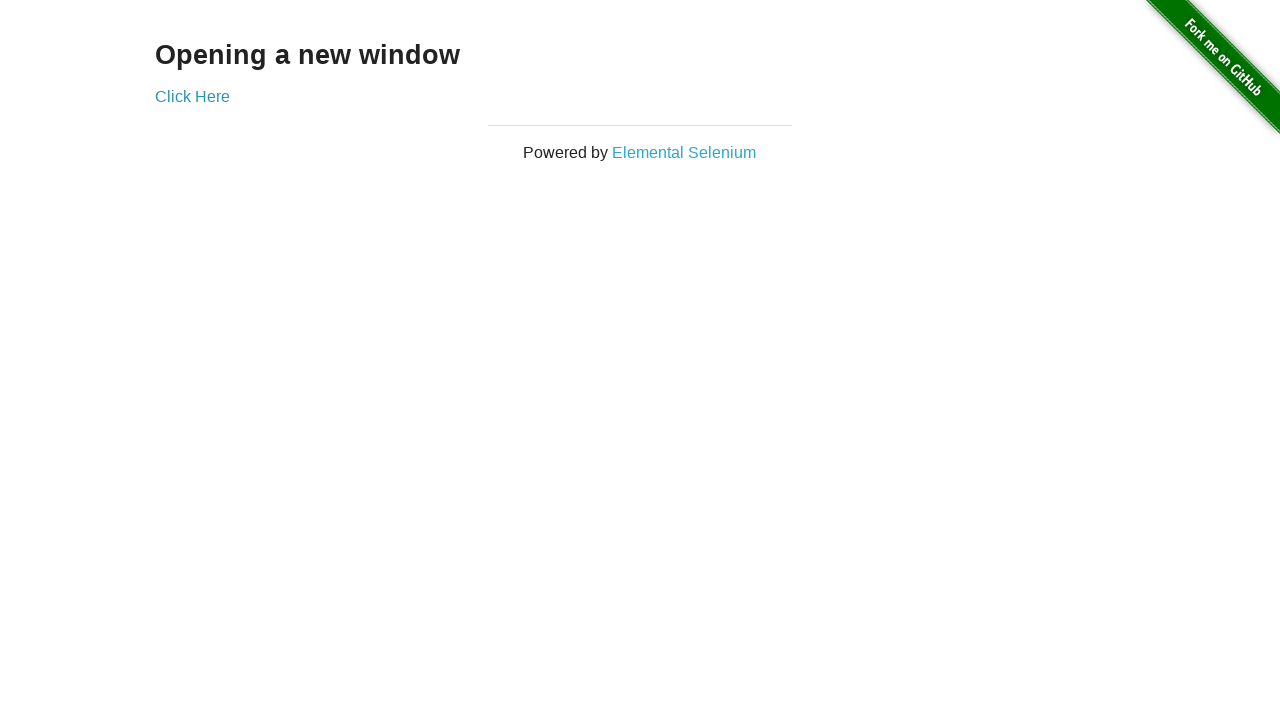

Switched to new window again
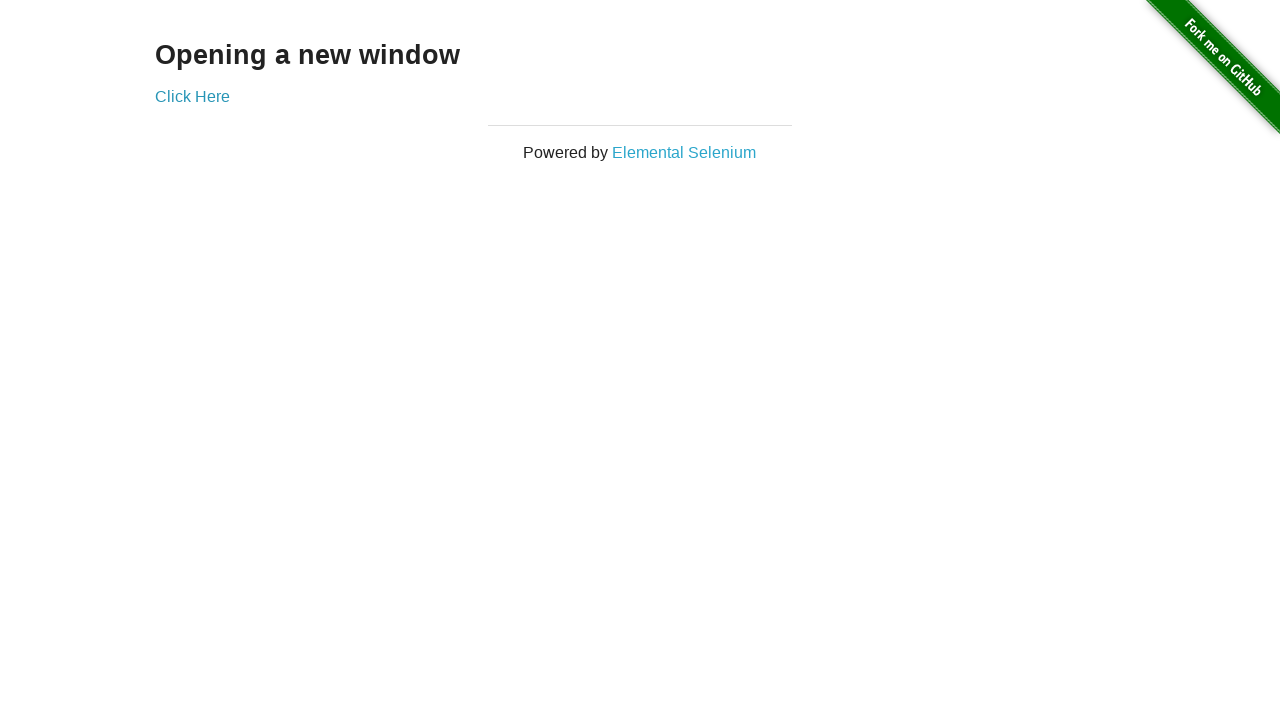

Switched back to original window again
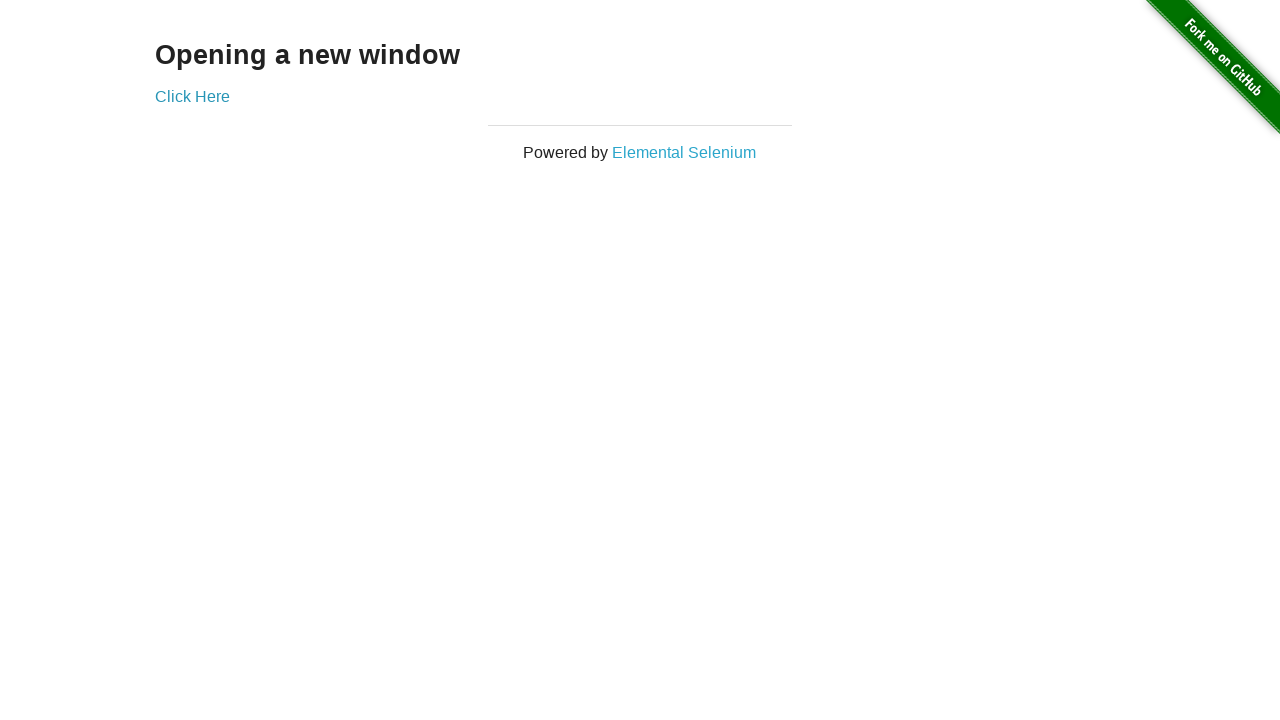

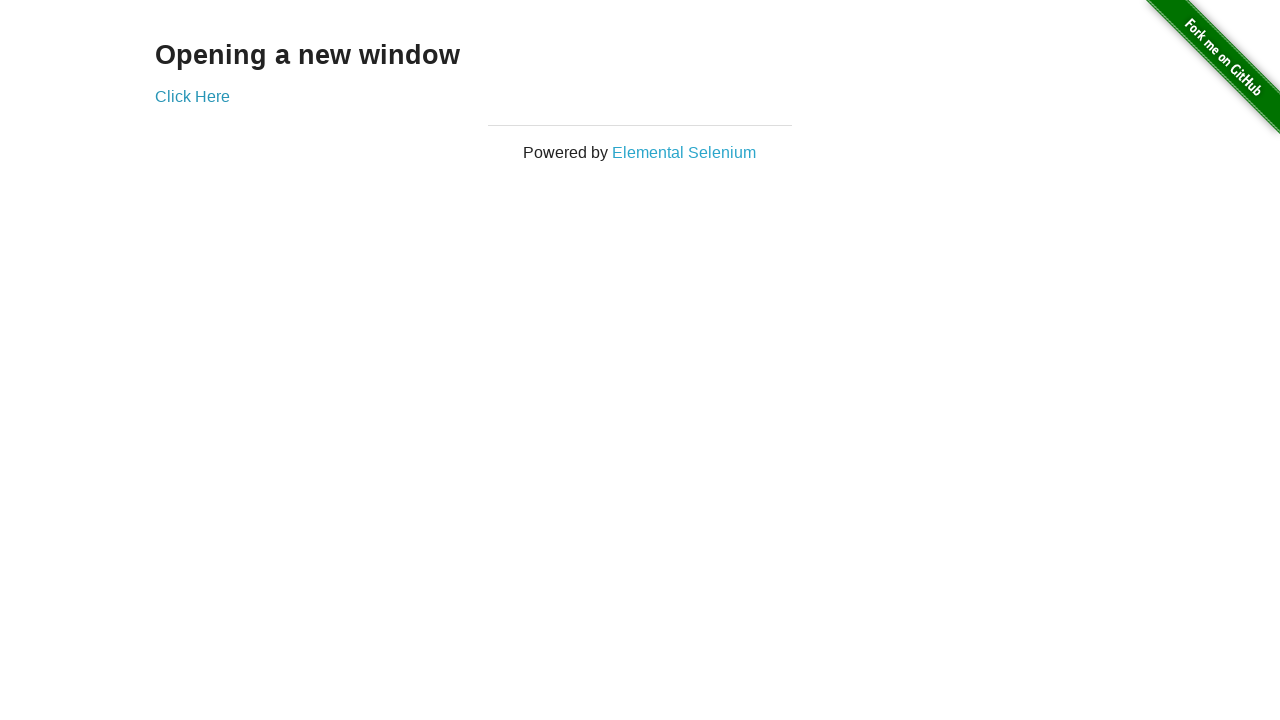